Tests toggling checkboxes and verifying their state

Starting URL: https://the-internet.herokuapp.com/checkboxes

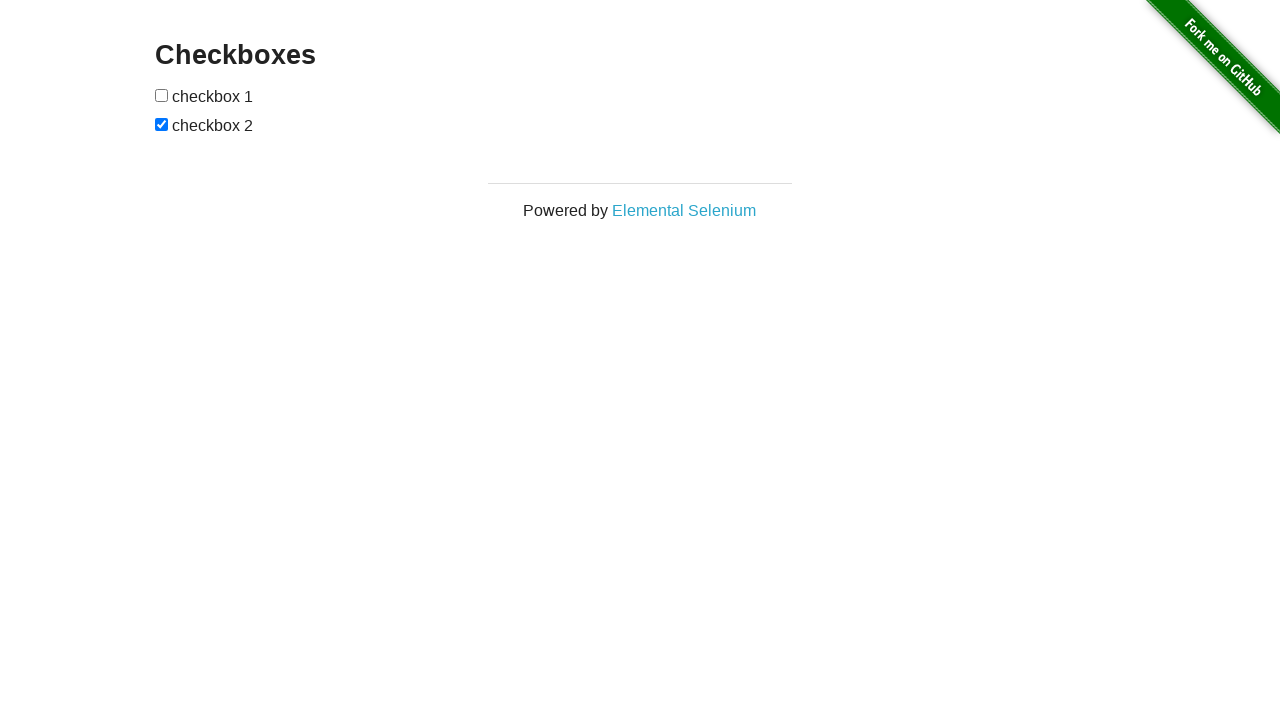

Clicked the first checkbox at (162, 95) on input[type='checkbox']:first-of-type
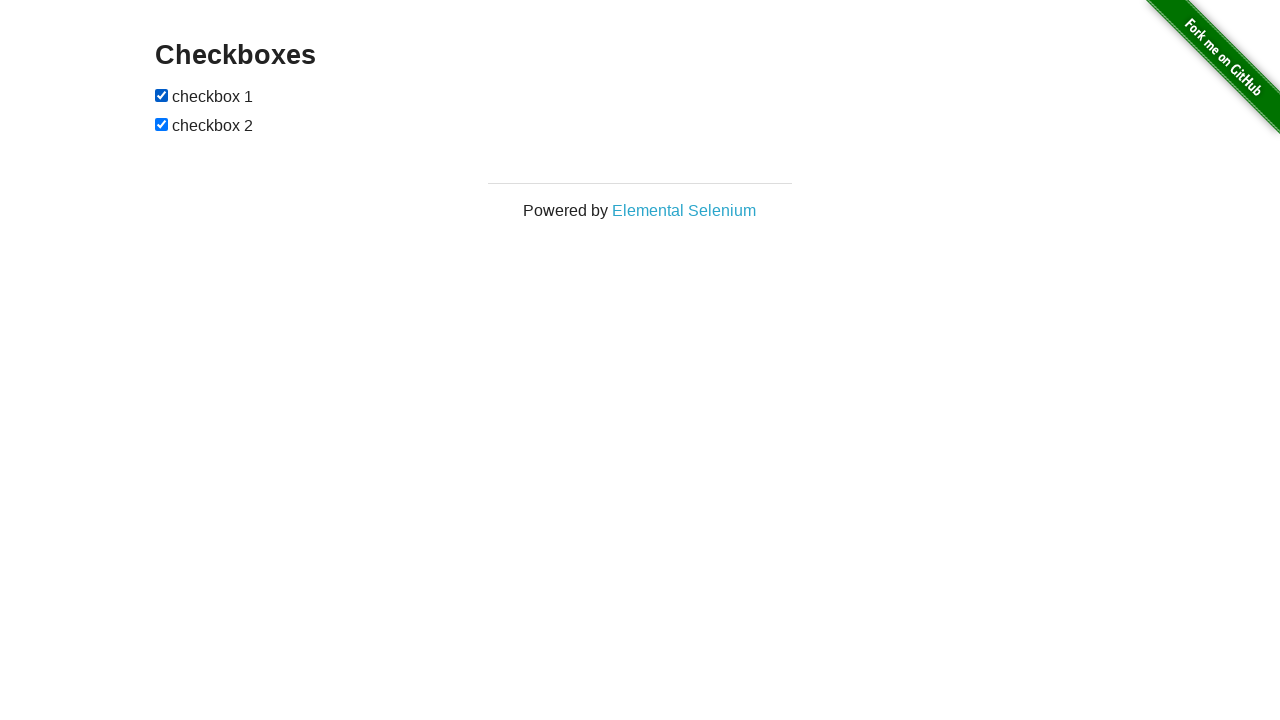

Clicked the second checkbox at (162, 124) on input[type='checkbox']:nth-of-type(2)
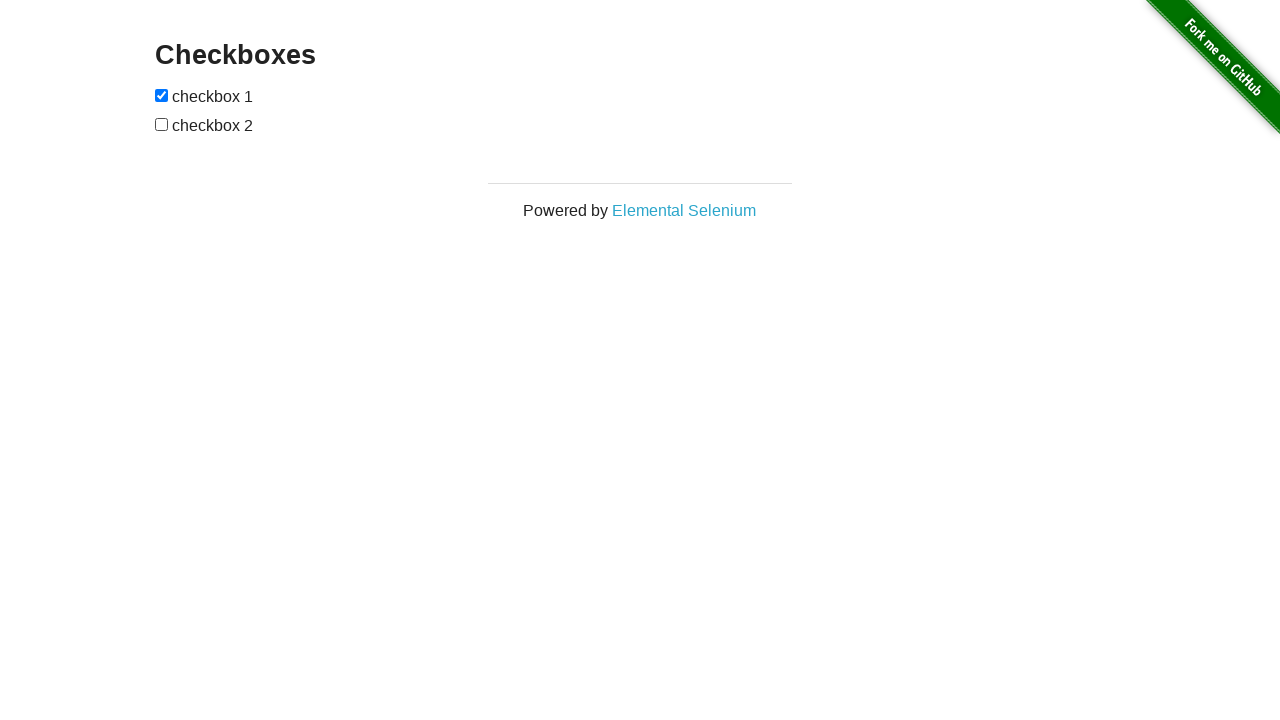

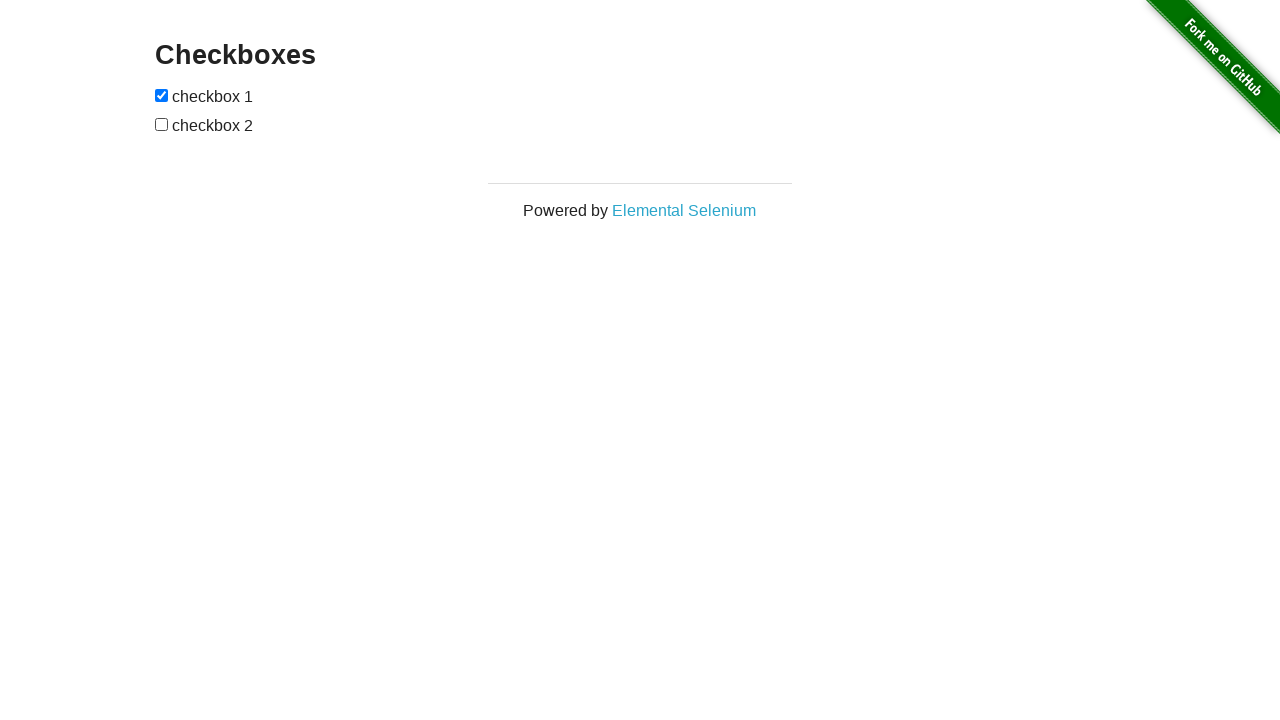